Navigates to kids category, opens in new tab, applies a filter and closes the tab

Starting URL: https://www.limeroad.com

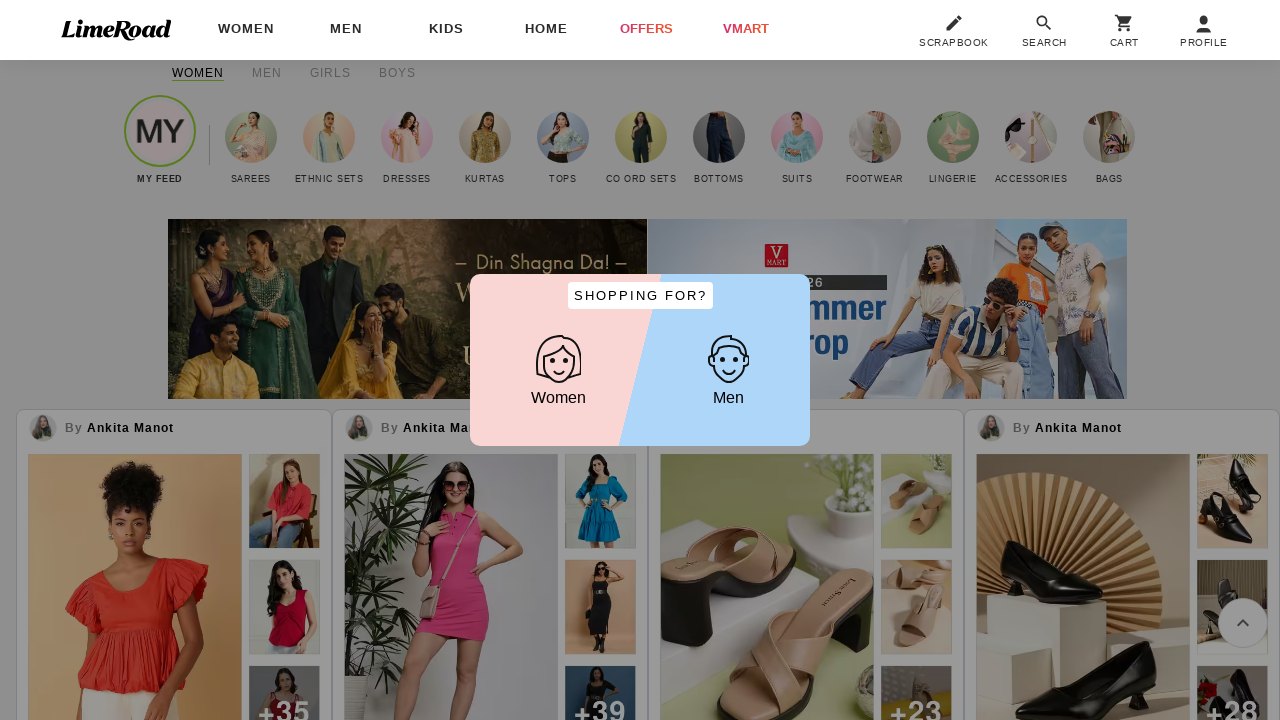

Clicked on Limeroad logo at (116, 30) on #DeskLogo
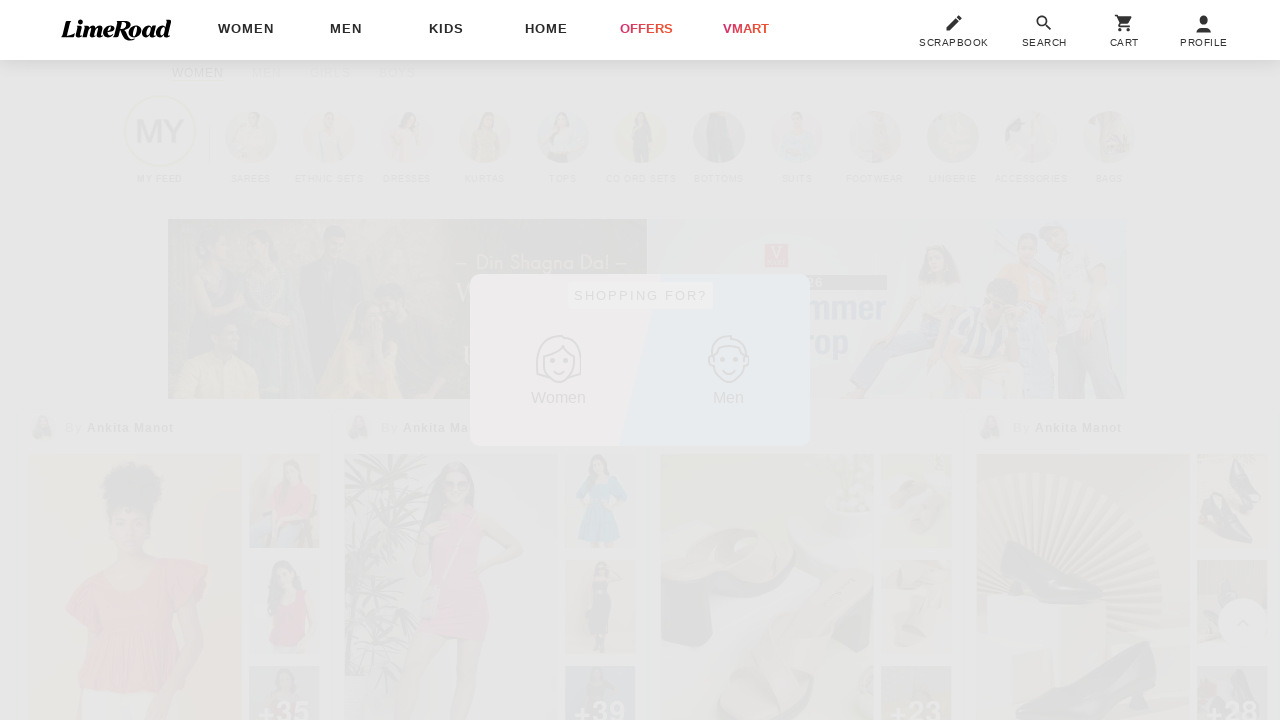

Clicked on kids category, opened in new tab at (446, 30) on #kids_category
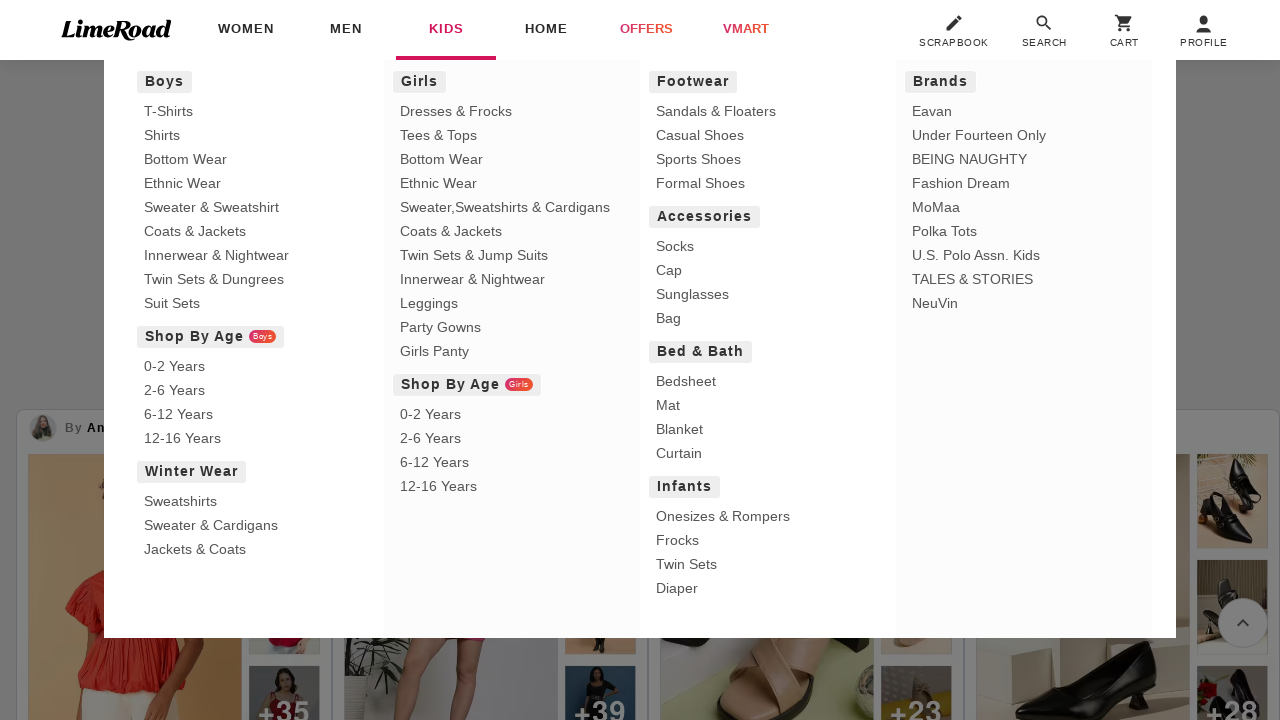

New tab acquired
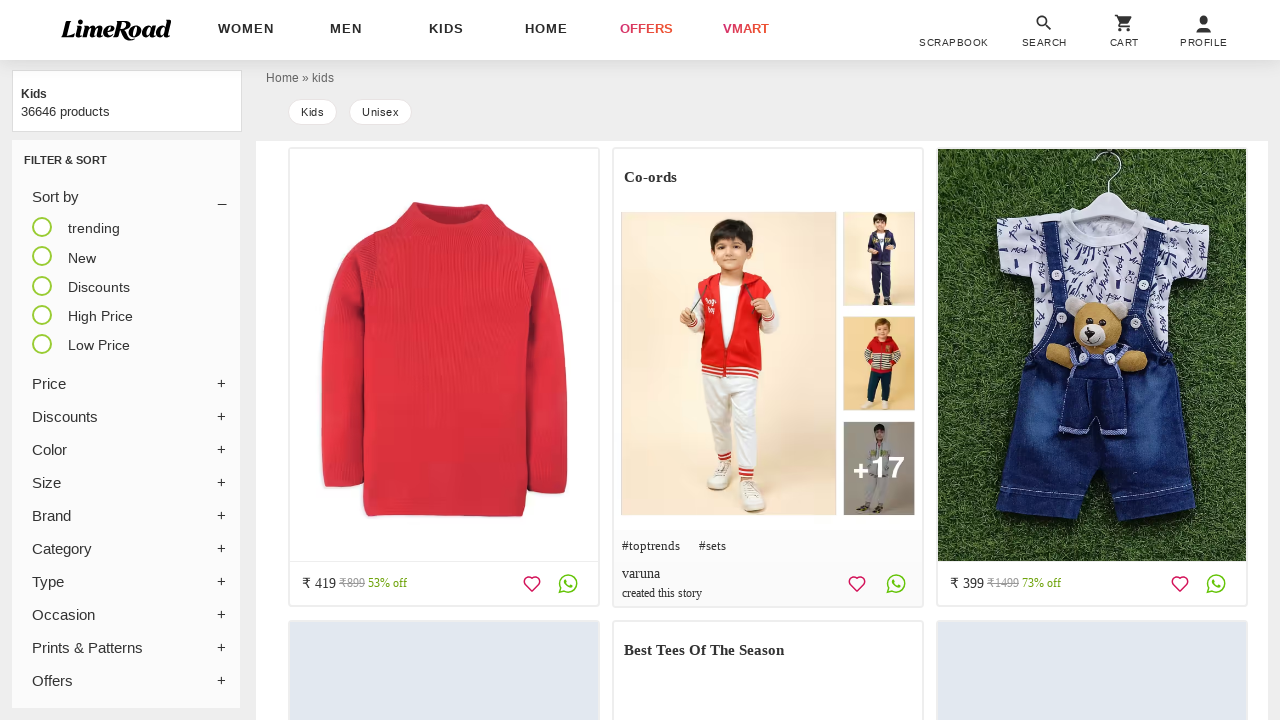

Applied 'new' filter in kids category tab at (132, 257) on //*[@id="filtrD"]/div/div[4]/div[2]/label
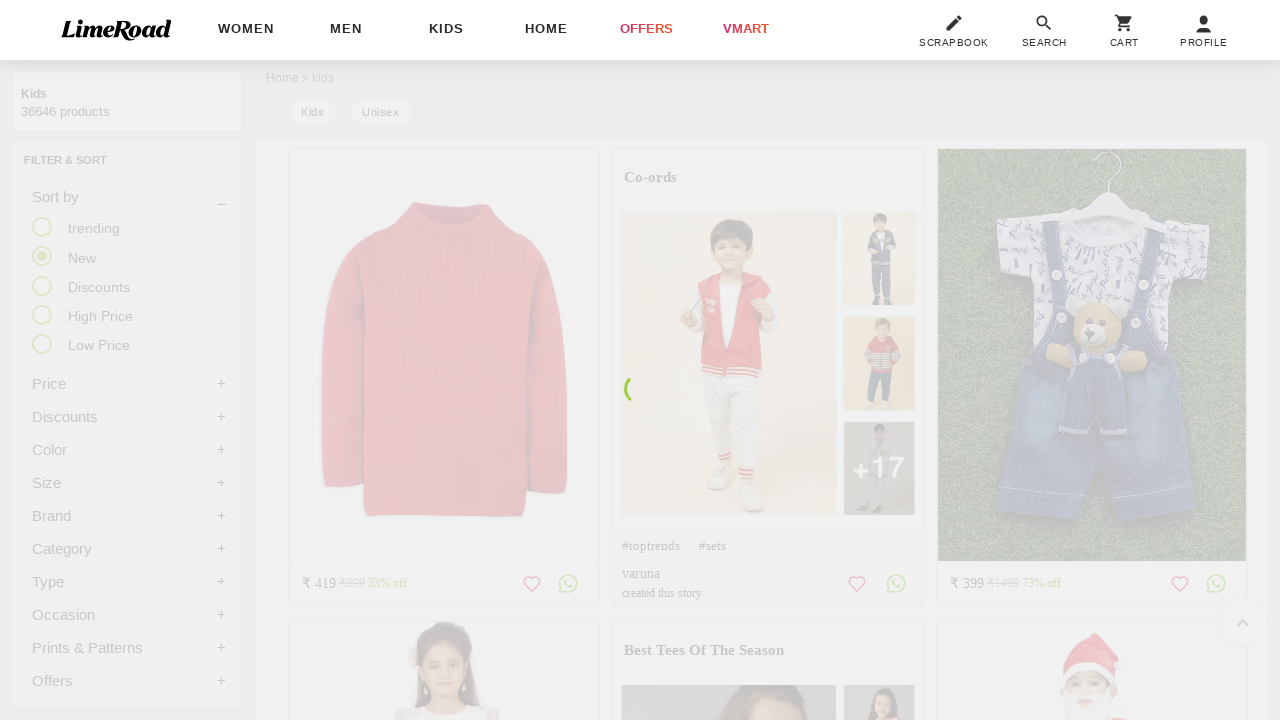

Waited 5 seconds for filter to apply
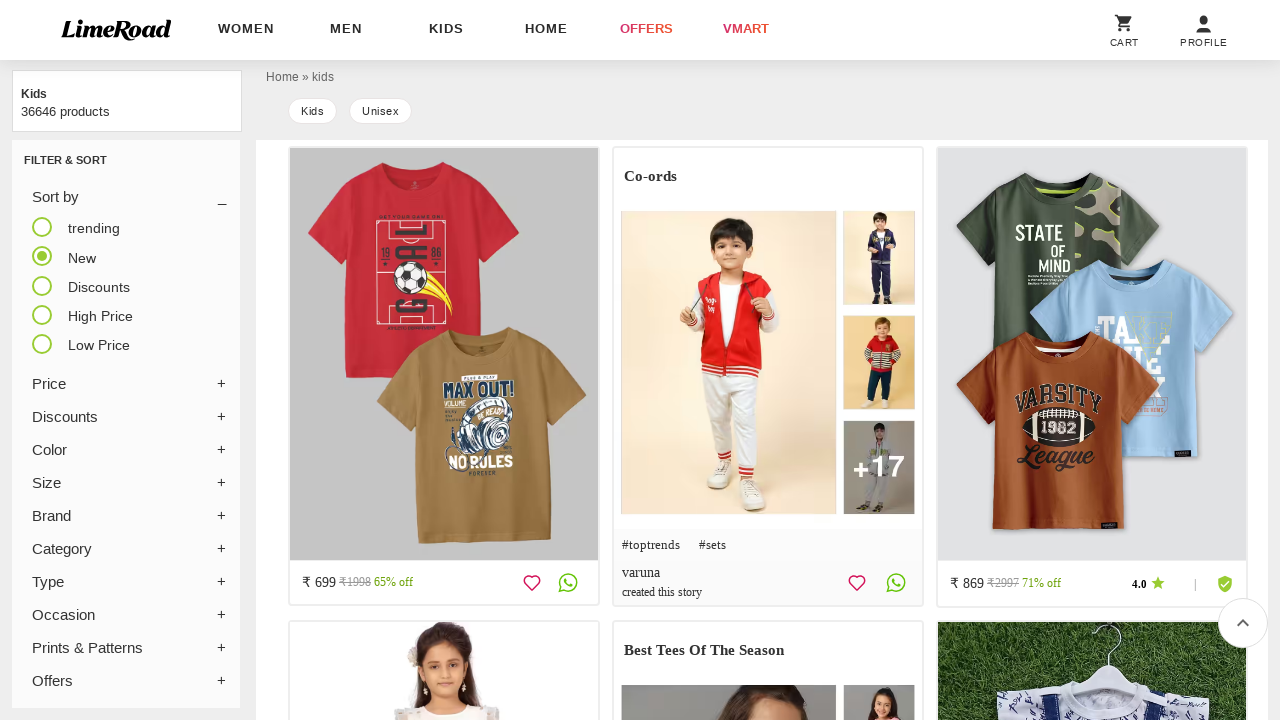

Closed kids category tab
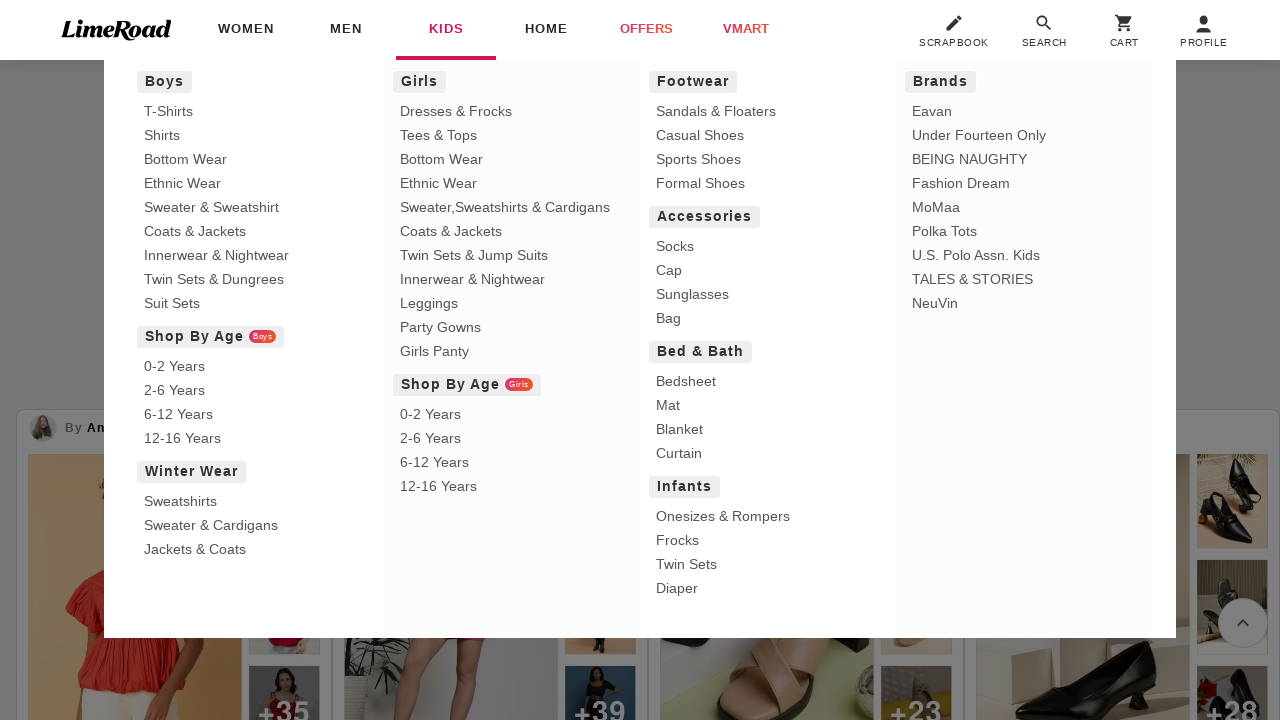

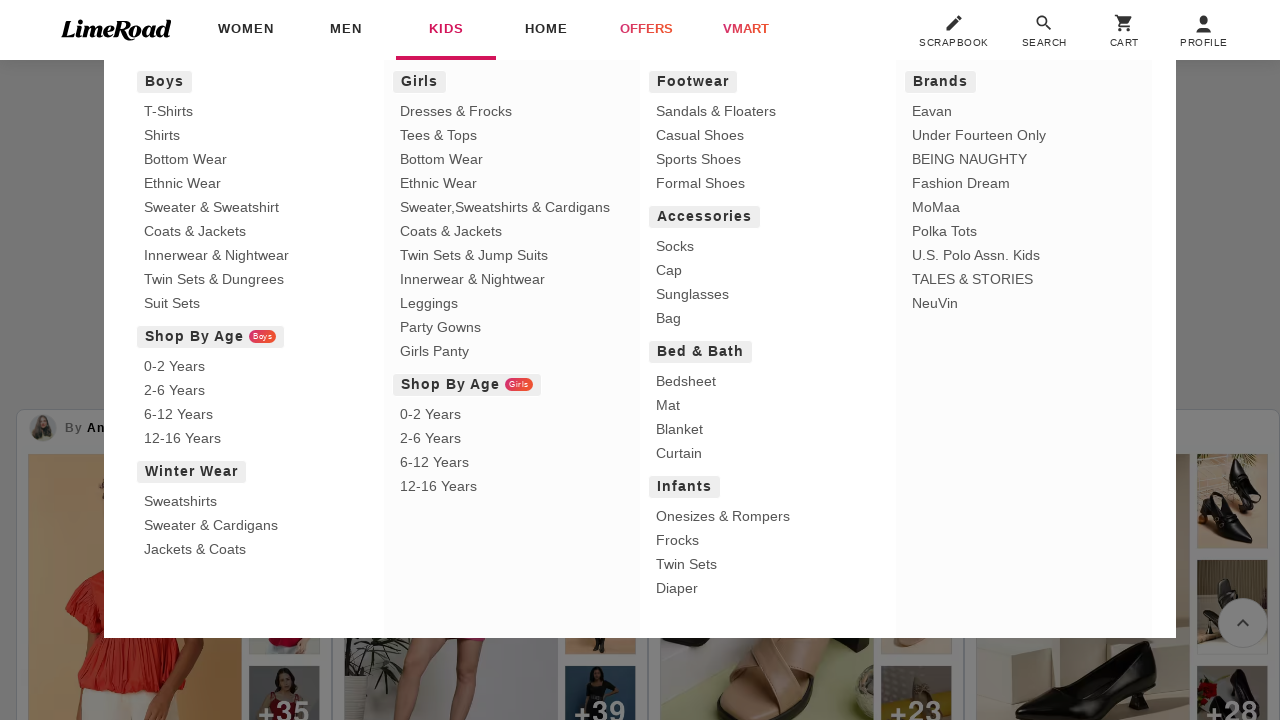